Clicks a button to open a new tab, switches to it, solves a mathematical challenge by calculating a function value, and submits the answer

Starting URL: http://suninjuly.github.io/redirect_accept.html

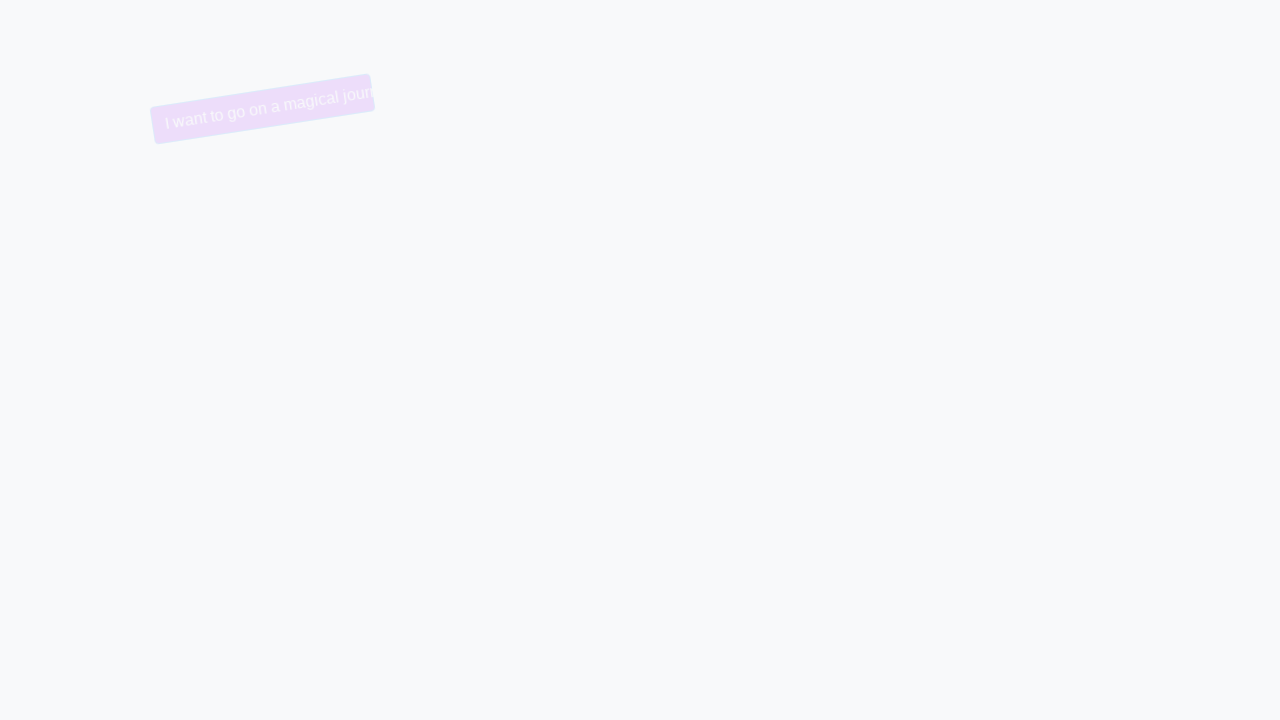

Clicked button to open new tab at (669, 110) on button.btn
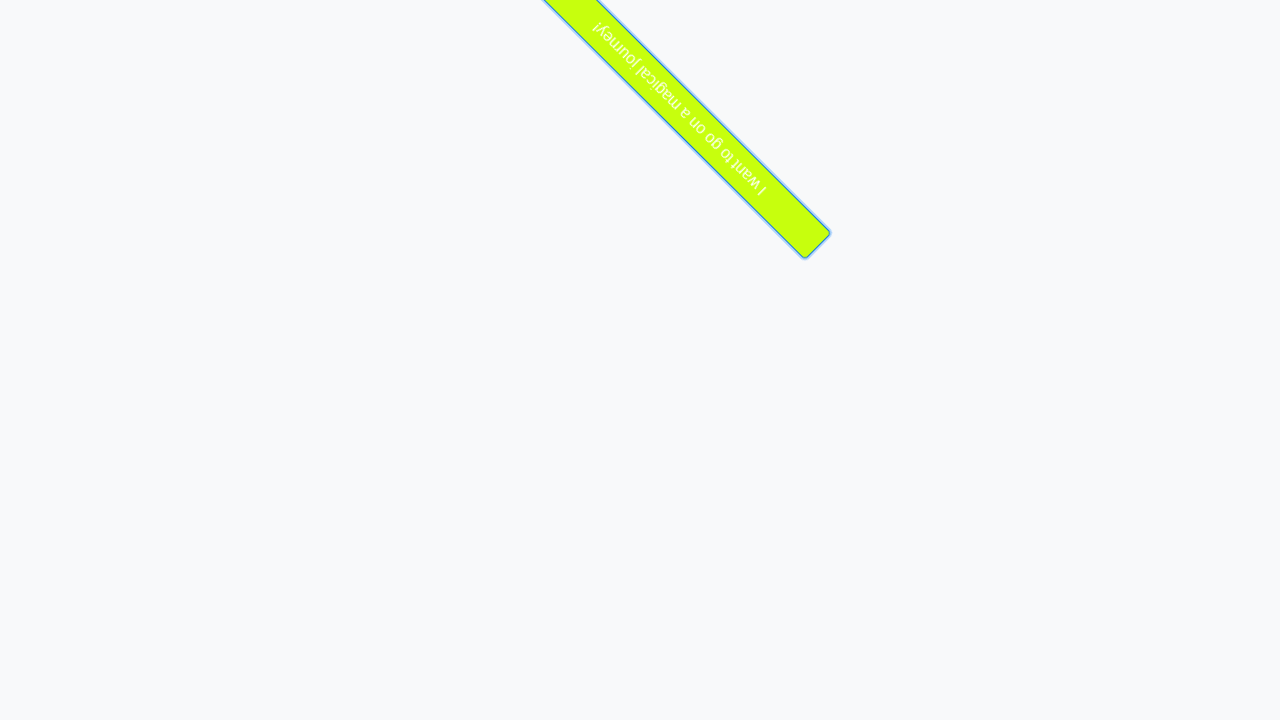

Waited 500ms for new tab to open
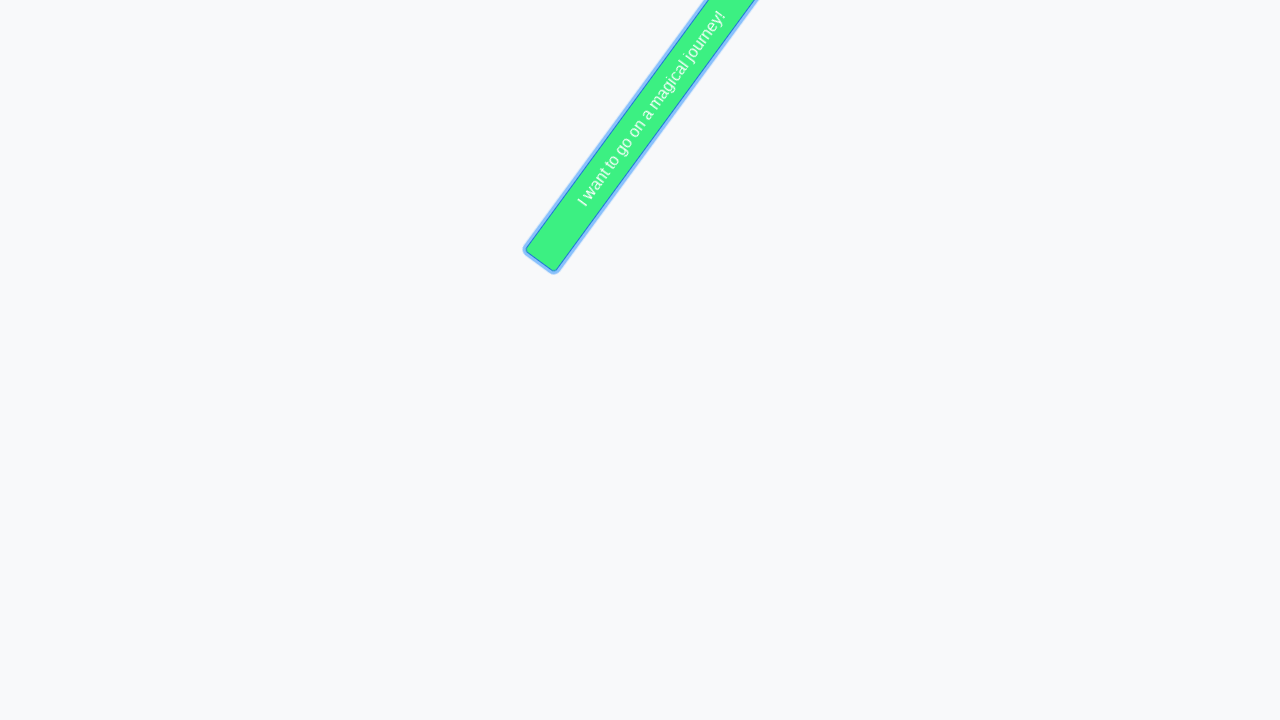

Switched to new tab
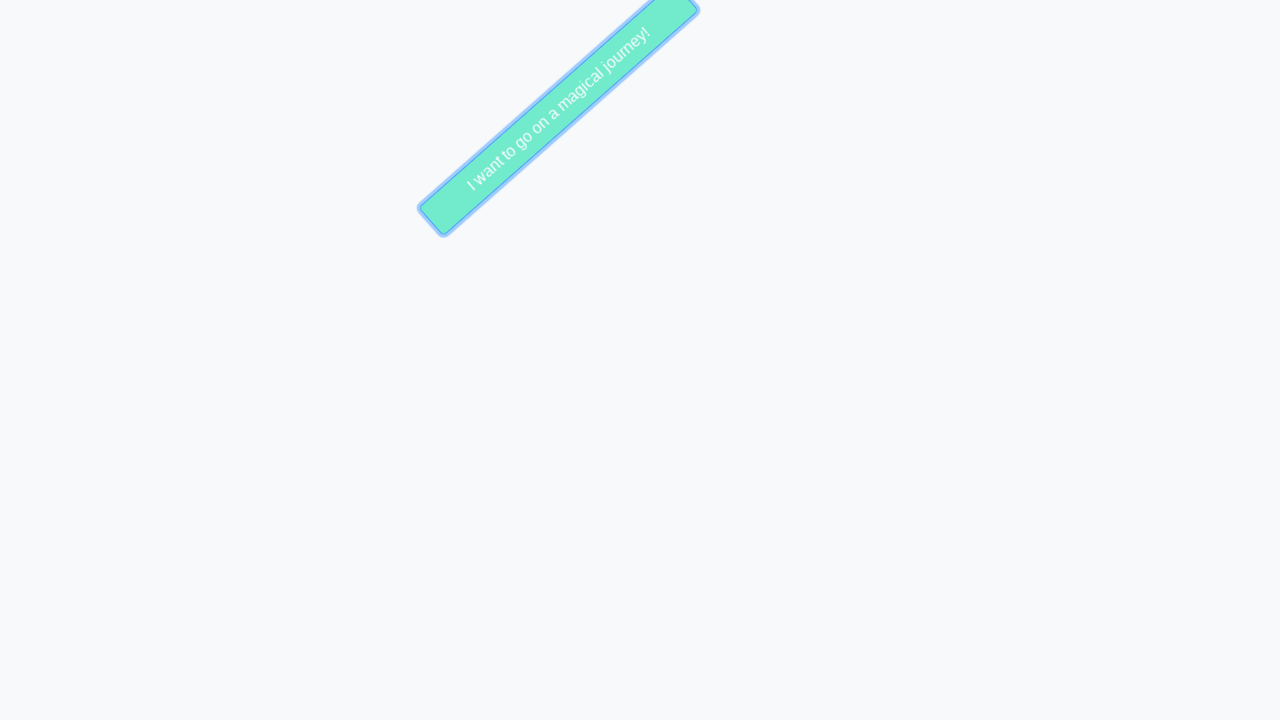

Updated page reference to new tab
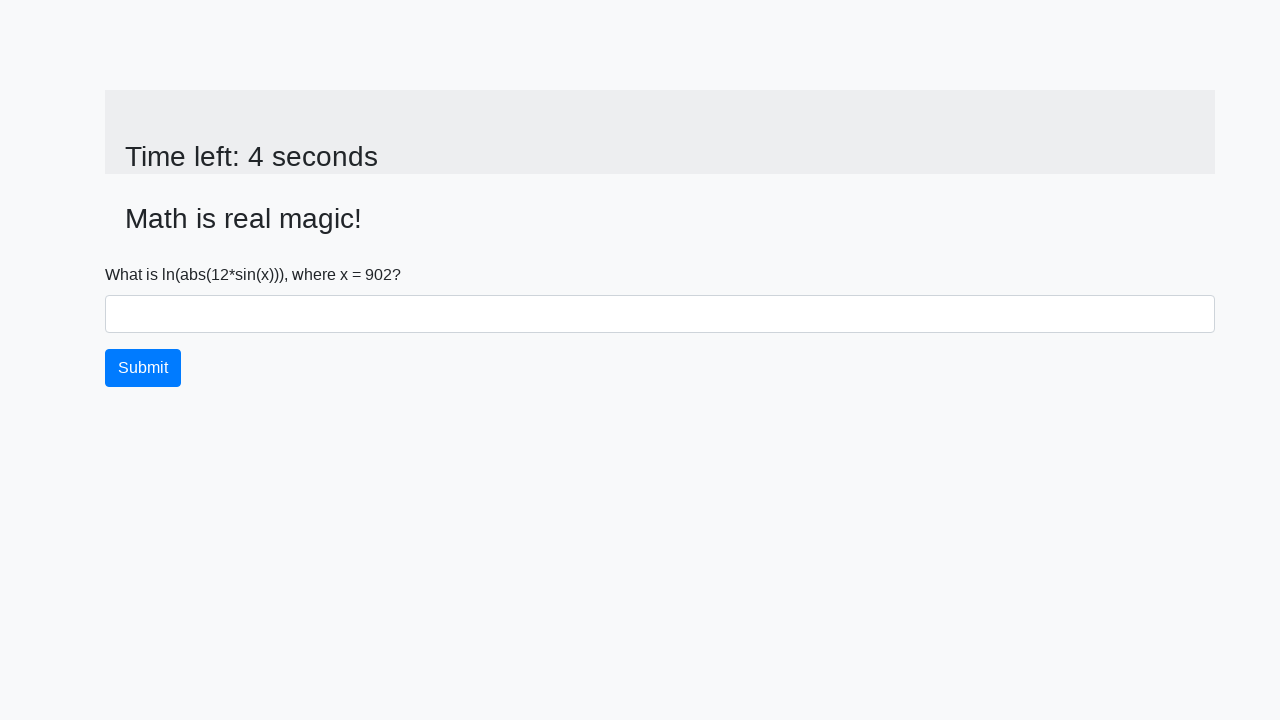

Located input_value element
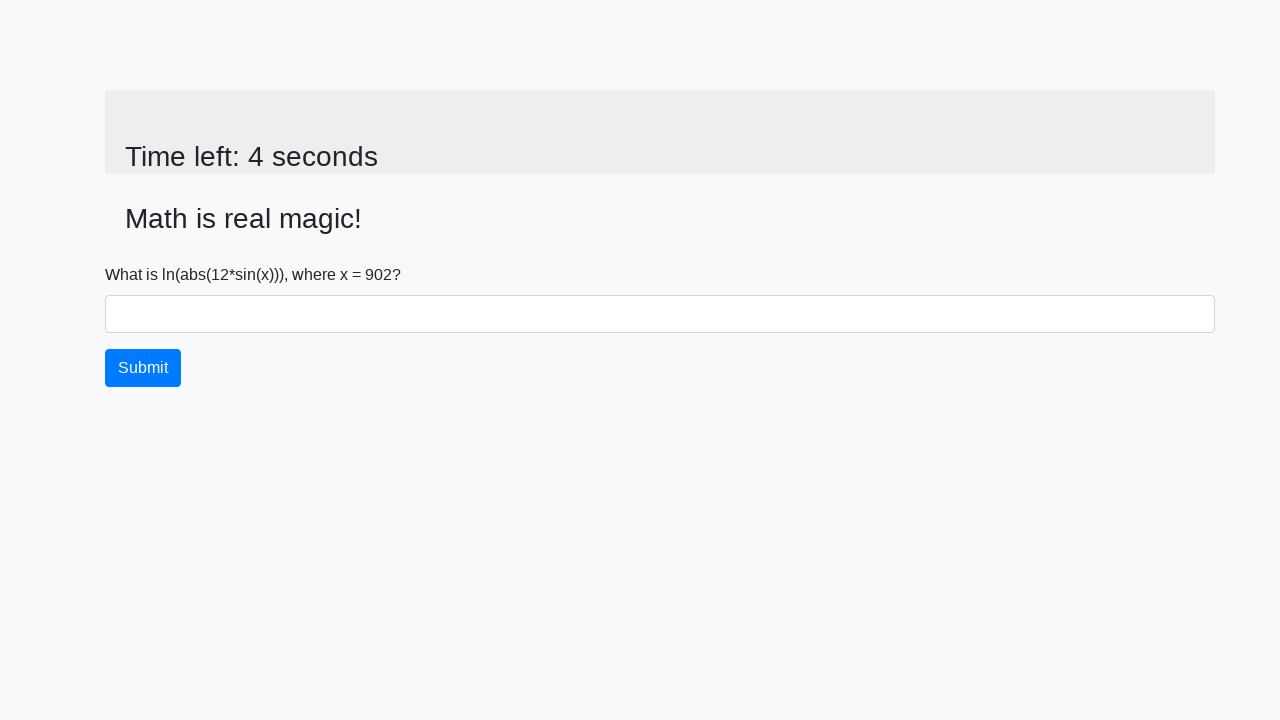

Extracted x value from page: 902
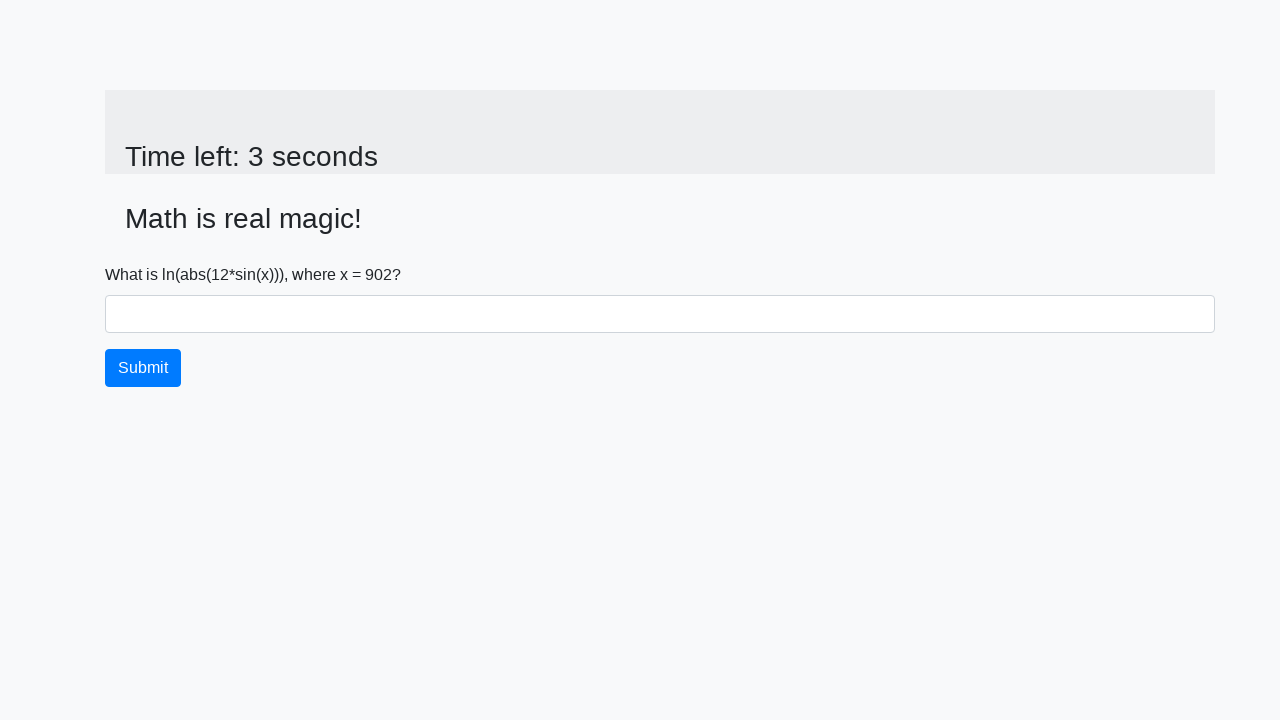

Calculated y = log(|12*sin(902)|) = 1.4492542877708647
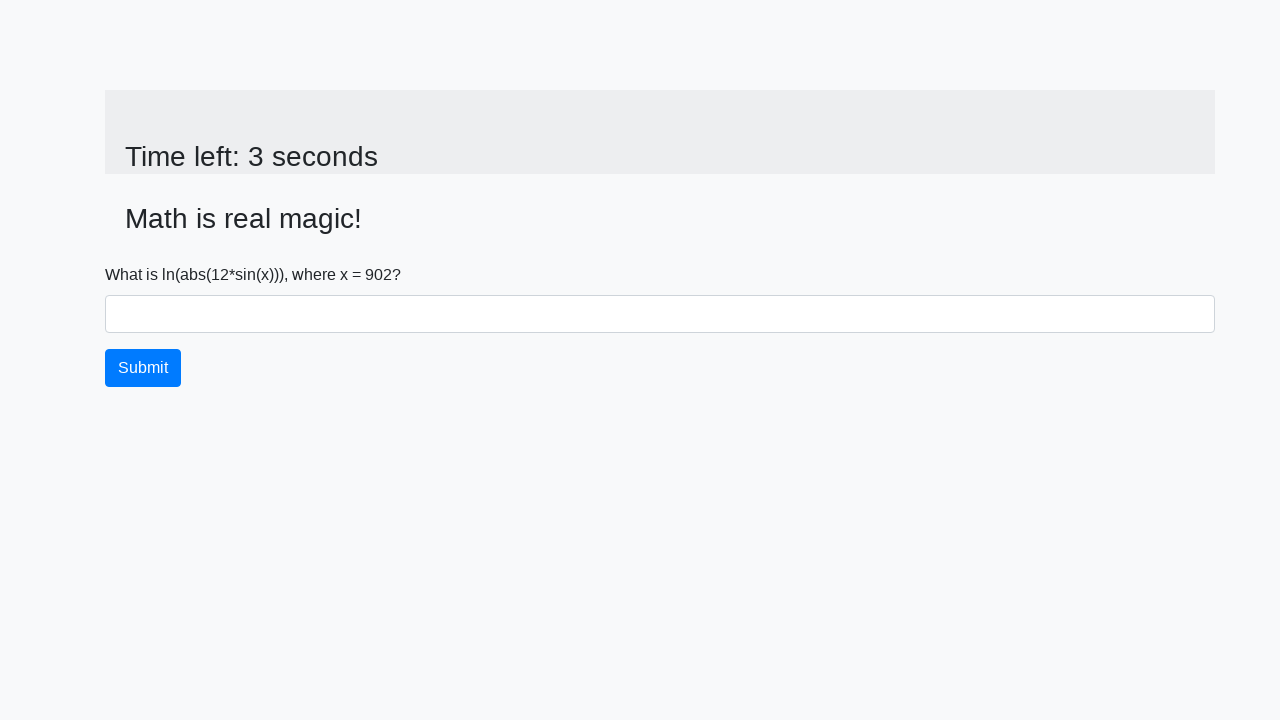

Filled input field with calculated value: 1.4492542877708647 on input
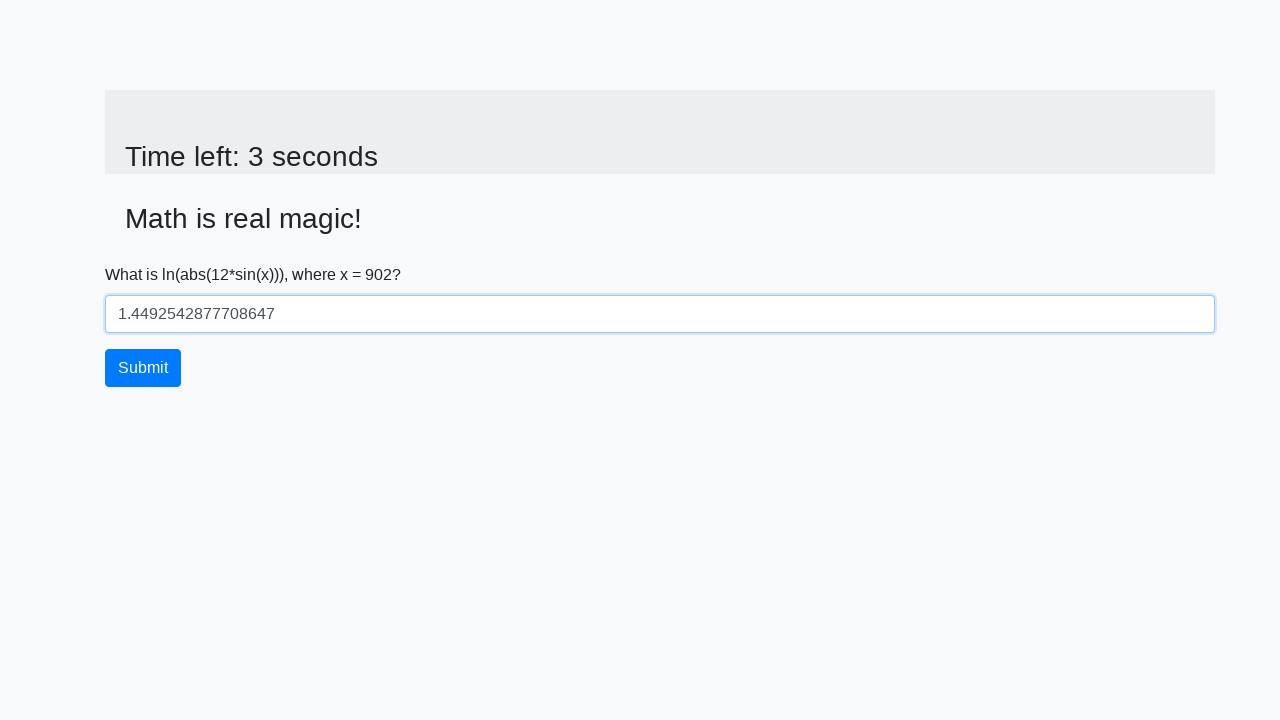

Clicked submit button to submit answer at (143, 368) on button.btn
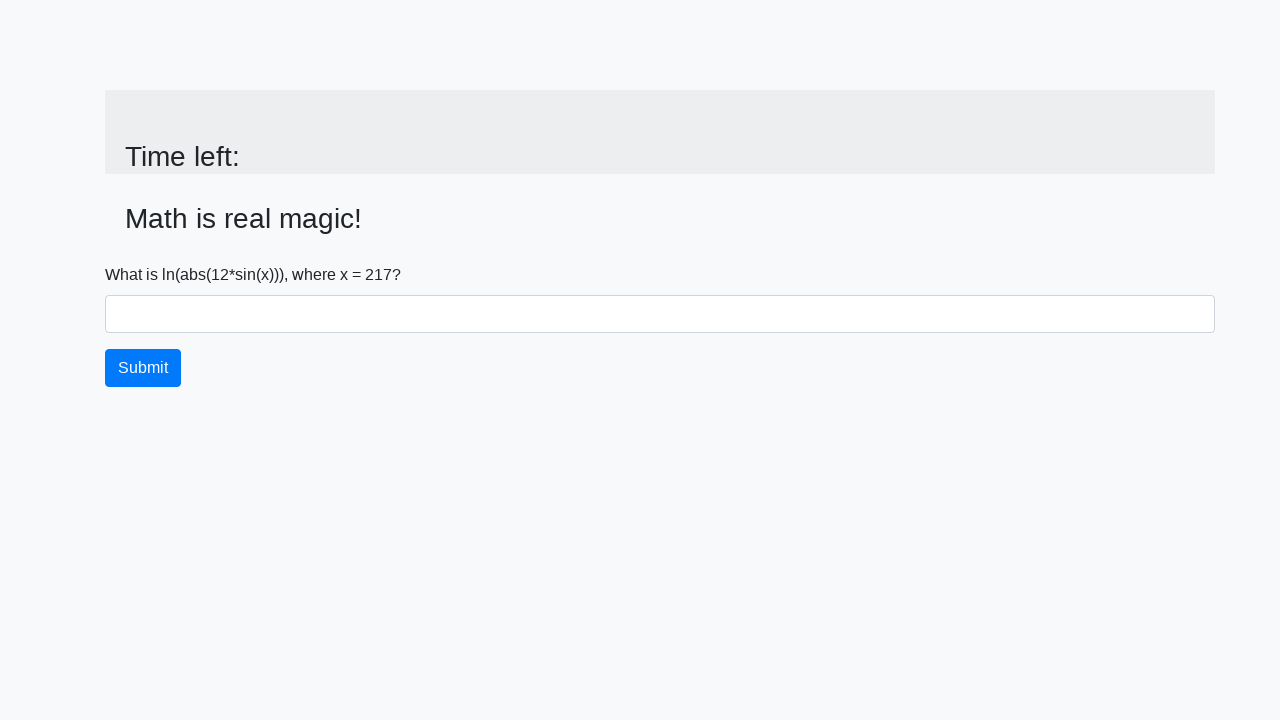

Waited 1000ms for result
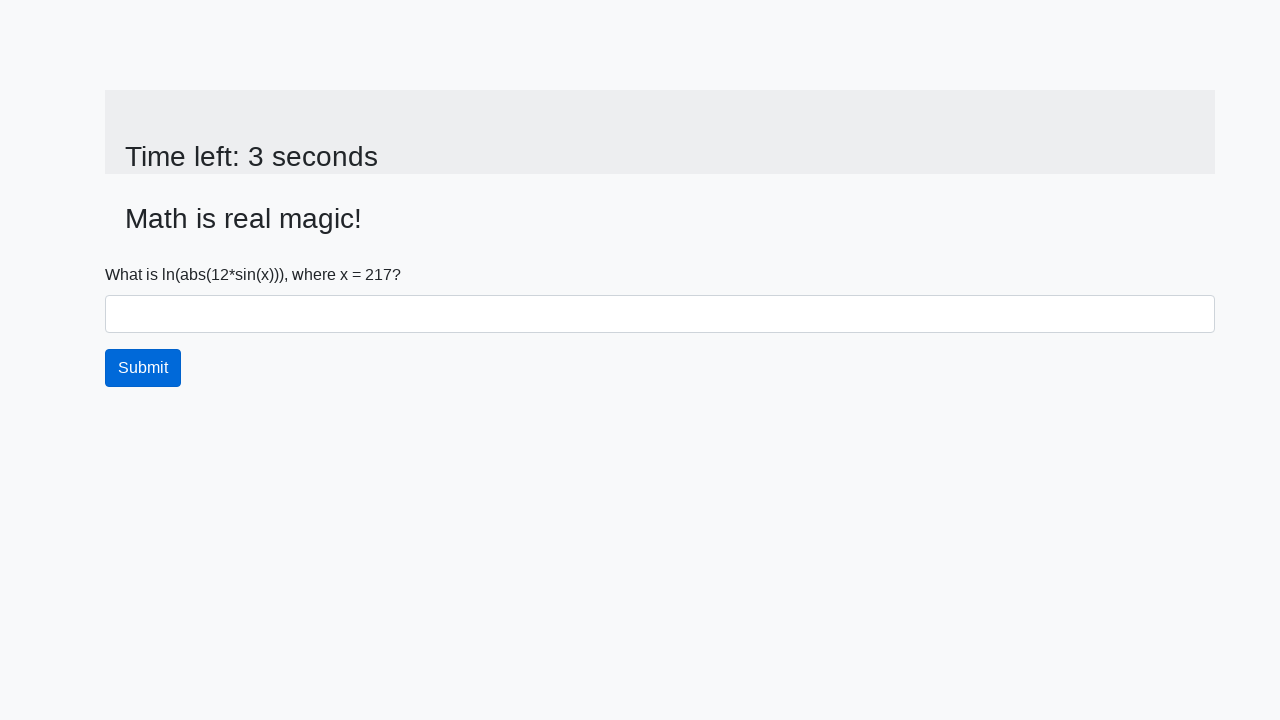

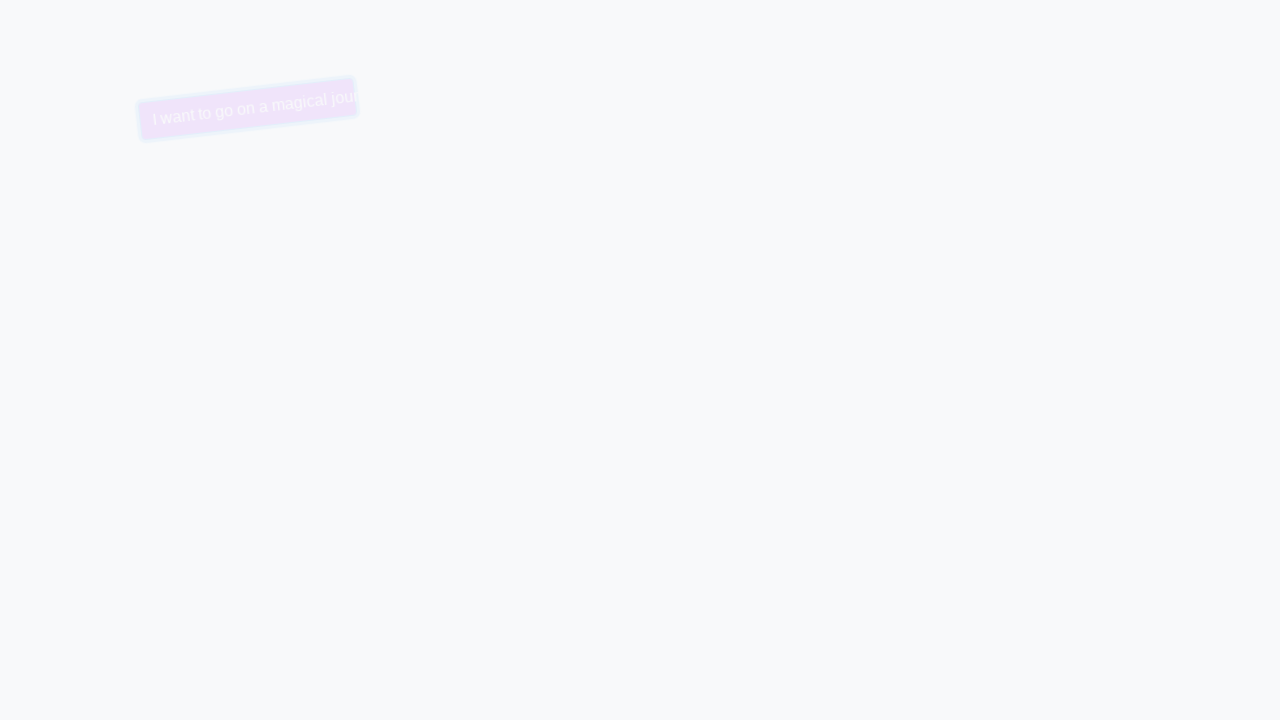